Tests page load performance by measuring load time and verifying it completes within acceptable threshold

Starting URL: https://egundem.com/

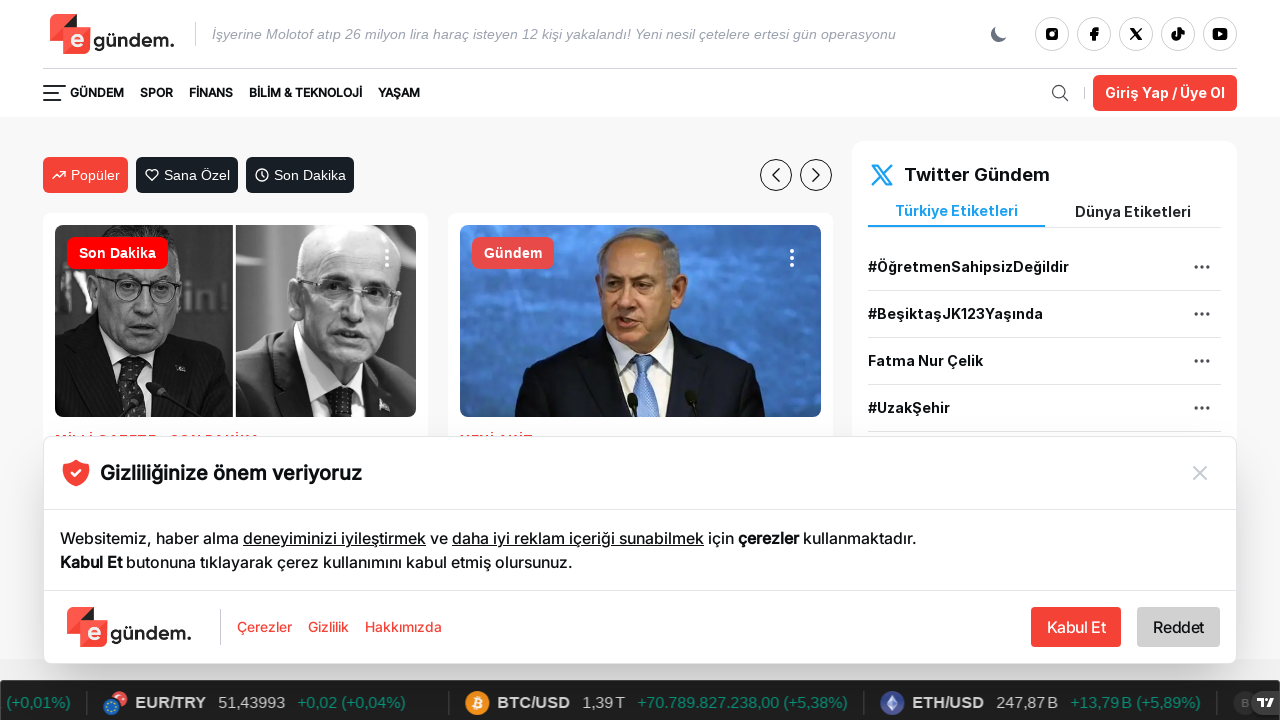

Waited for page load state to complete
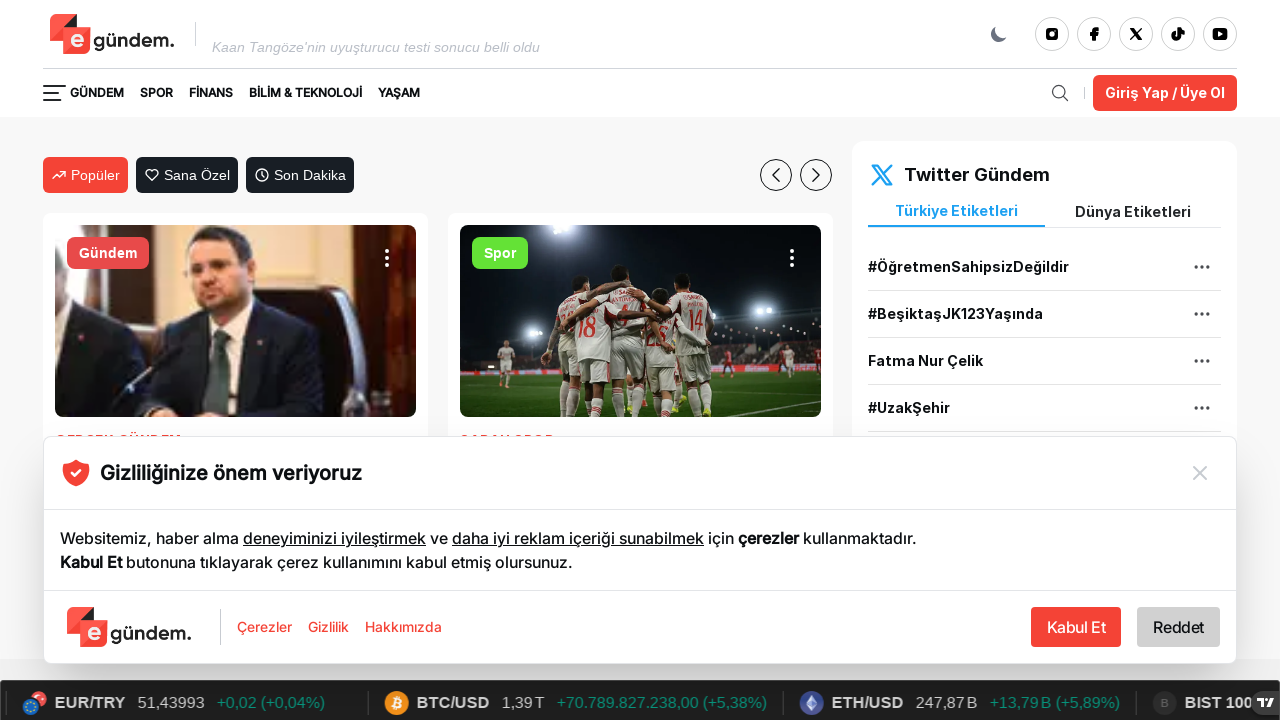

Evaluated page performance metrics (first byte, DOM content loaded, full load time)
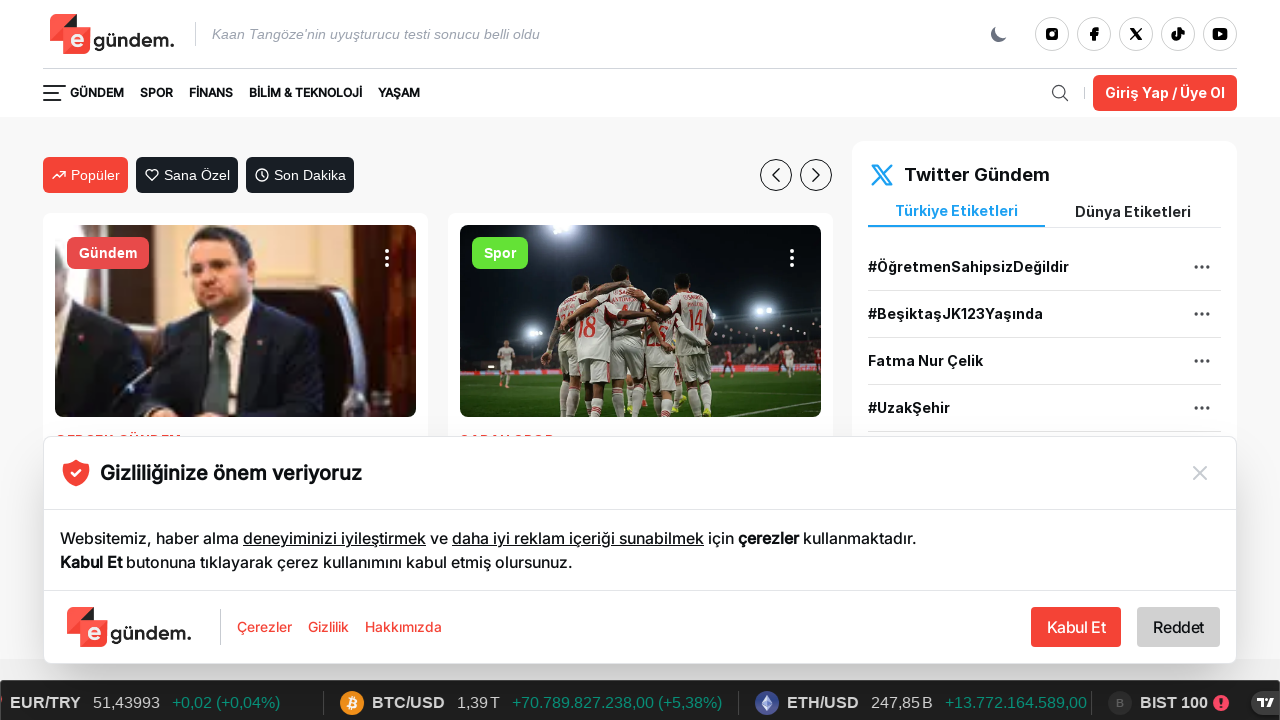

Printed performance metrics to console
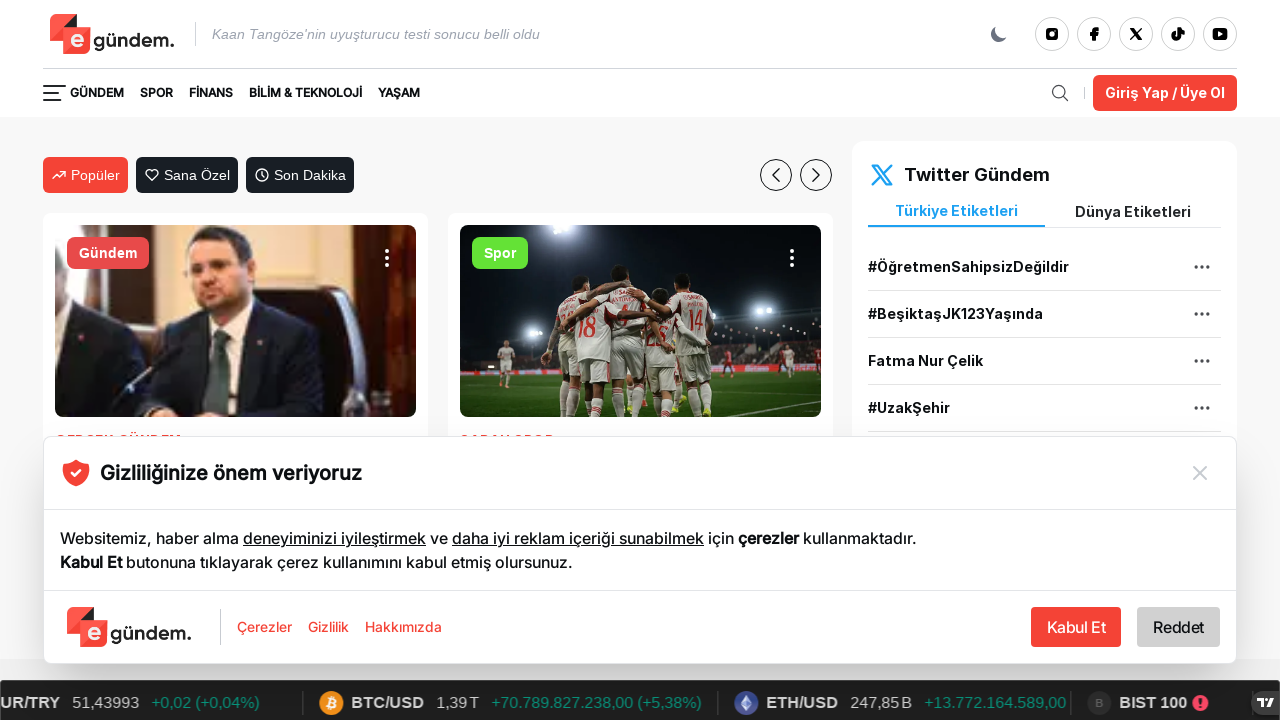

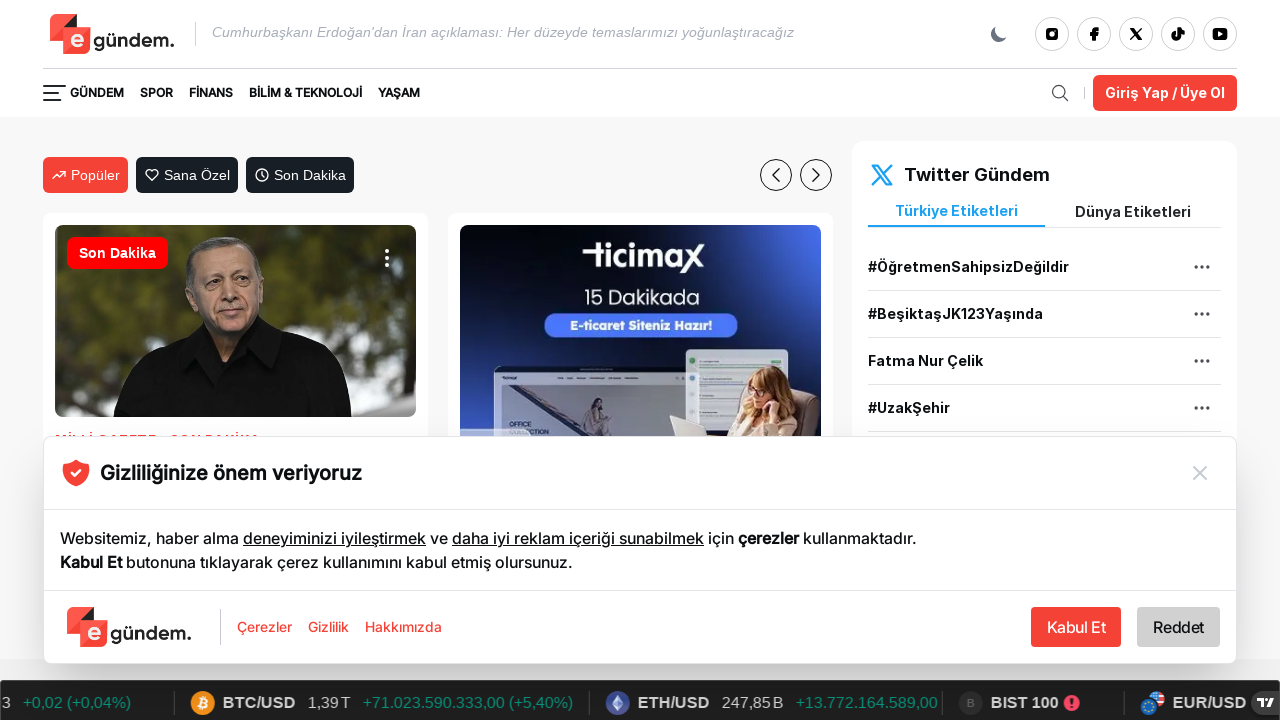